Tests the search functionality on python.org by entering a search query and verifying that results are displayed

Starting URL: https://www.python.org

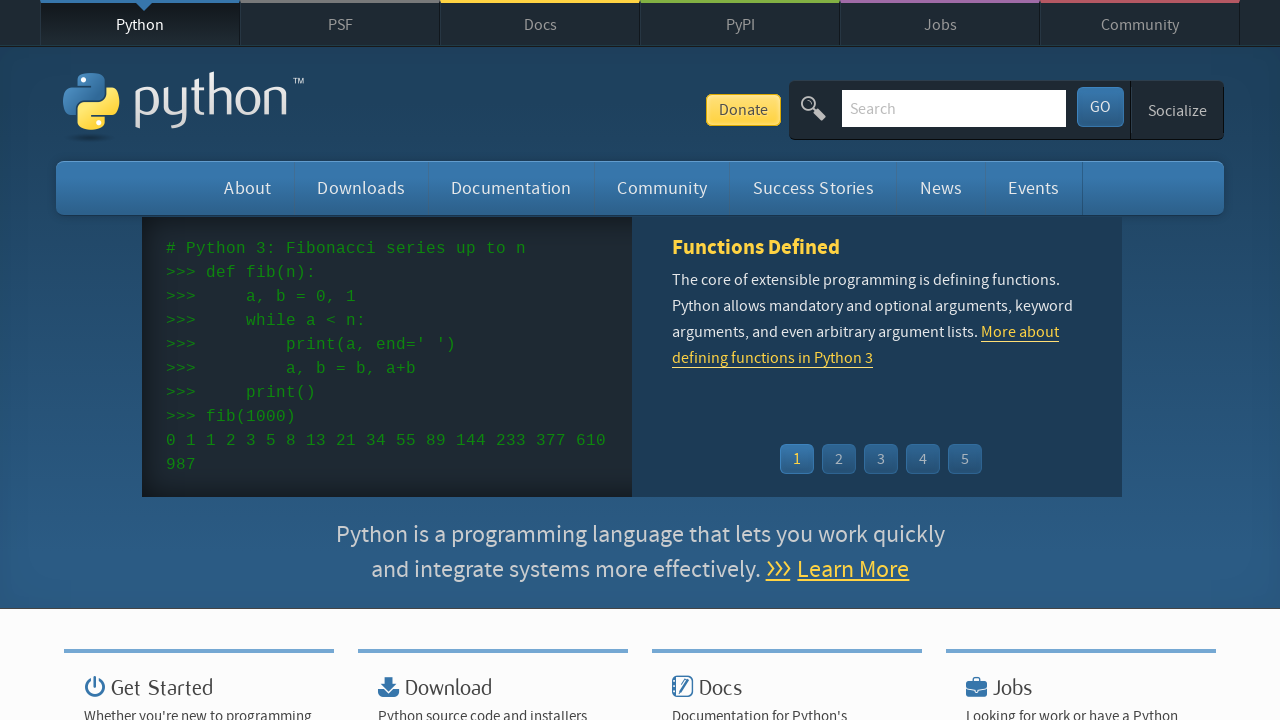

Filled search field with 'hello' on input[name='q']
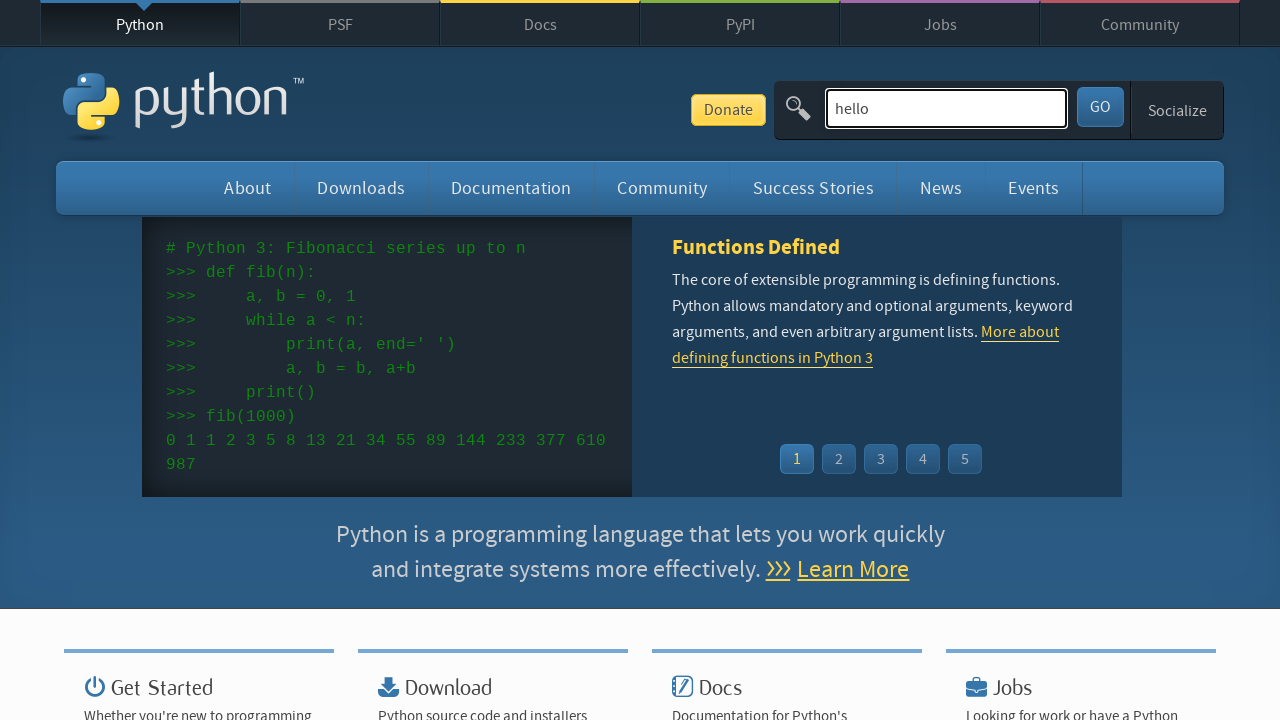

Pressed Enter to submit search query on input[name='q']
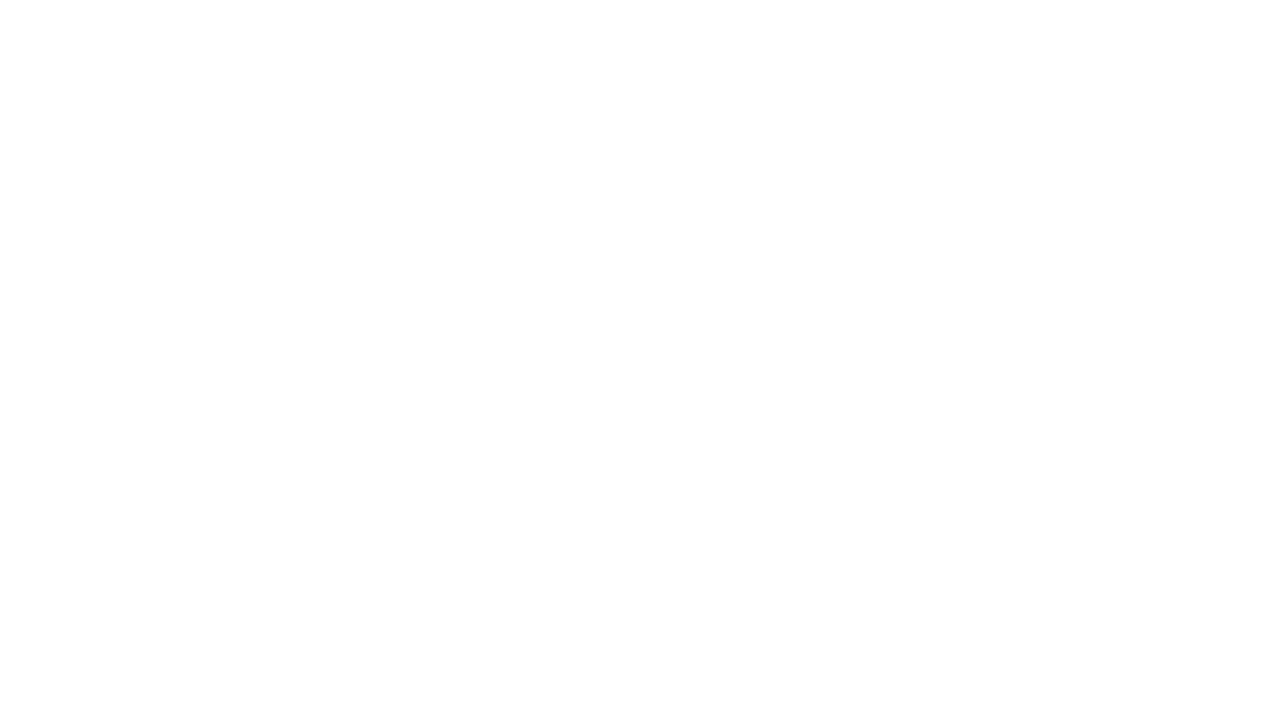

Waited for page to load (networkidle)
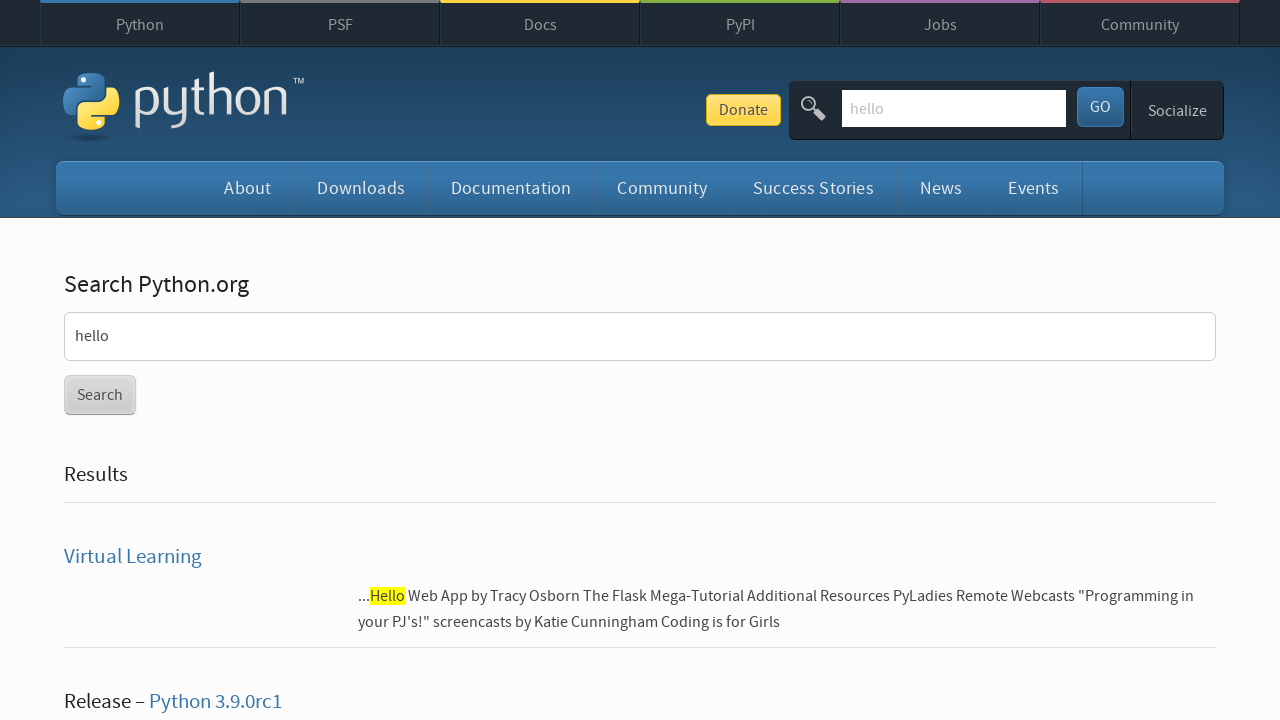

Verified that search results are displayed (no 'No results found' message)
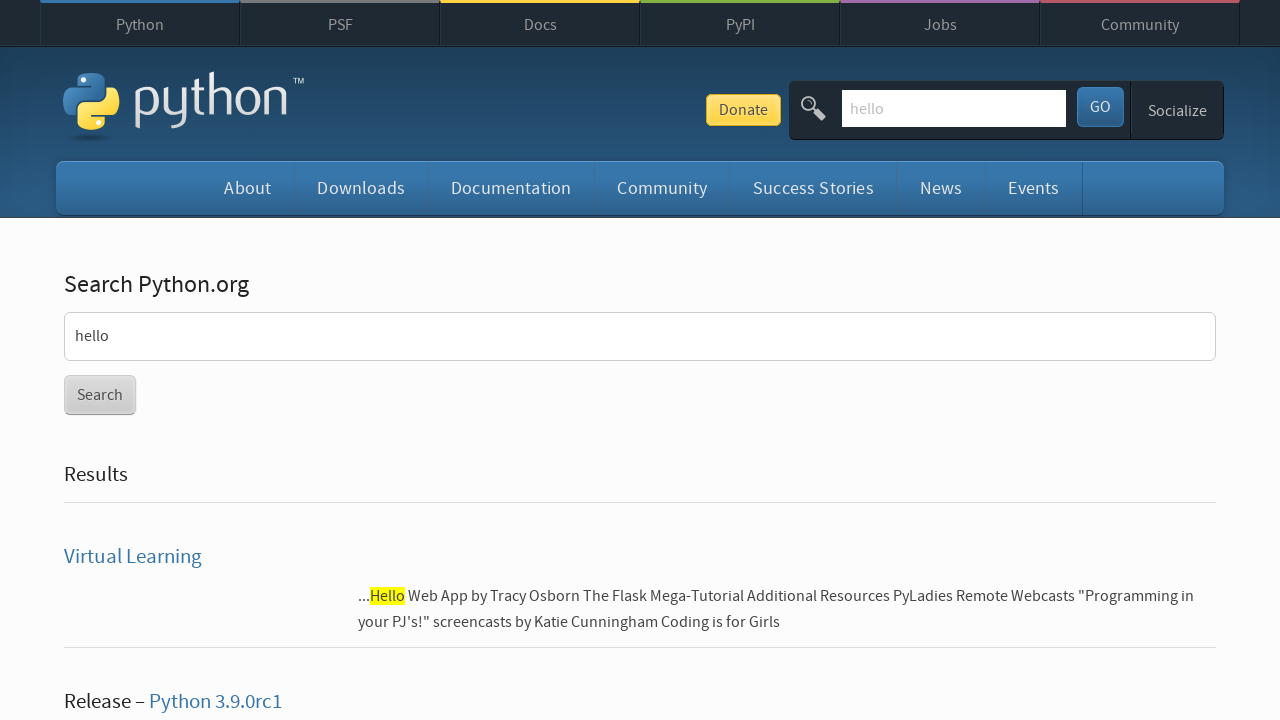

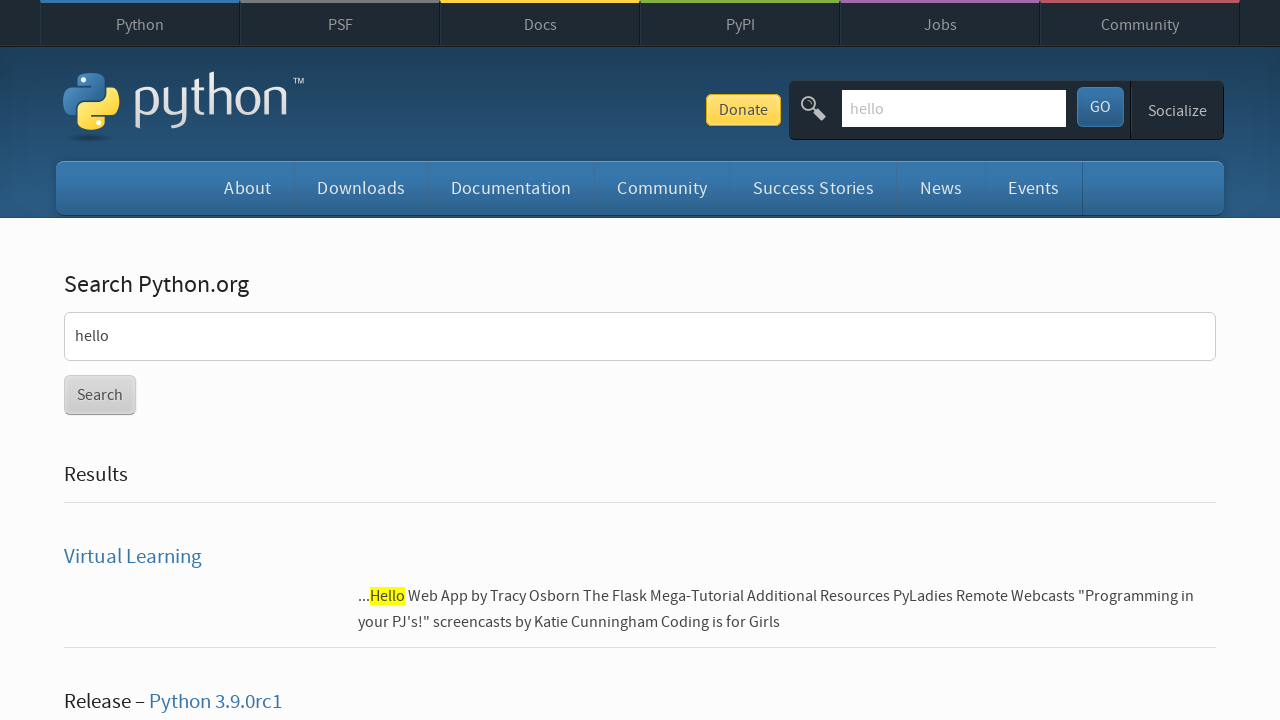